Fills out a registration form with personal information including name, address, email, phone, gender, hobbies, and language preferences

Starting URL: https://demo.automationtesting.in/Register.html

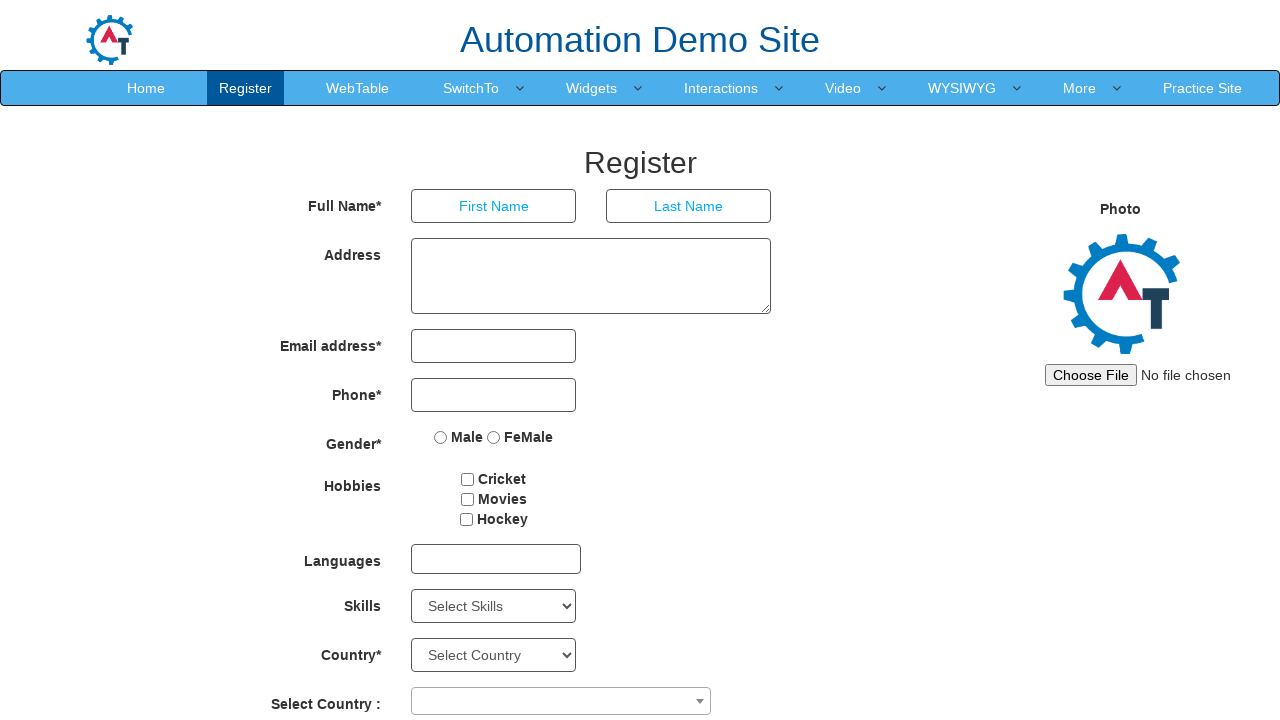

Filled first name field with 'Maria' on [type='text'][placeholder='First Name']
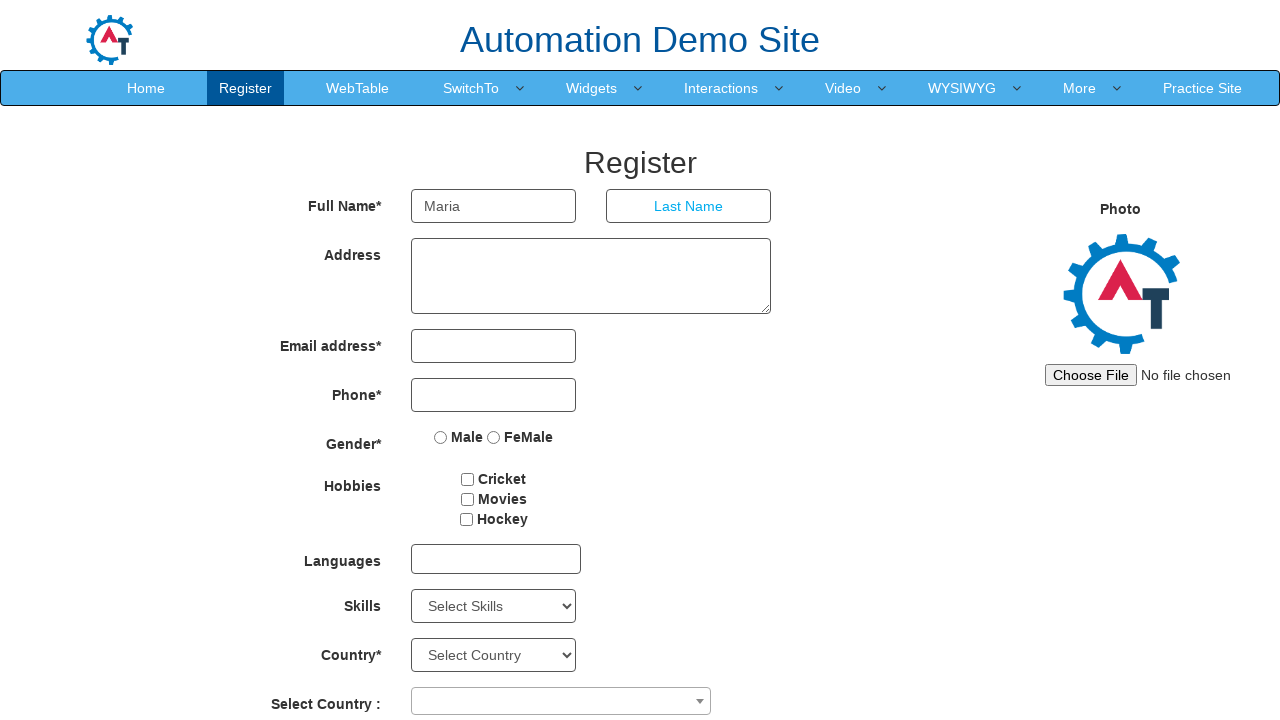

Filled last name field with 'Johnson' on [type='text'][placeholder='Last Name']
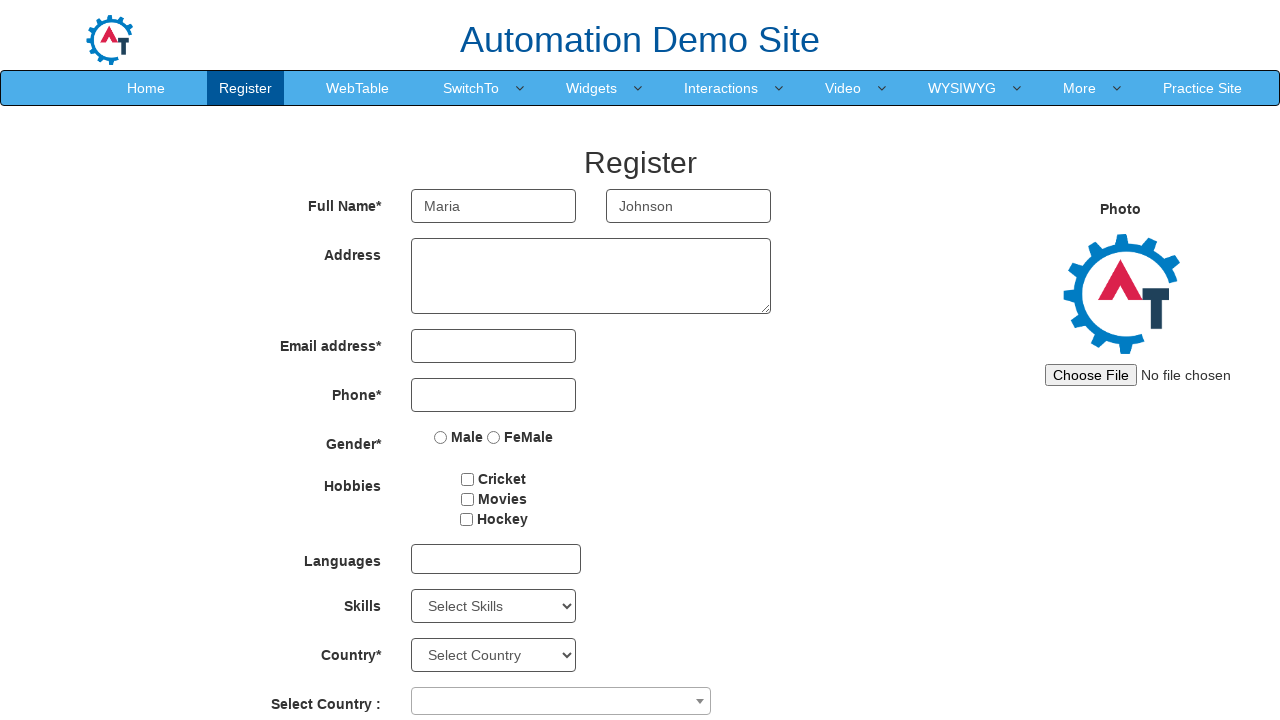

Filled address field with '542 Oak Street' on #basicBootstrapForm > div:nth-child(2) > div > textarea
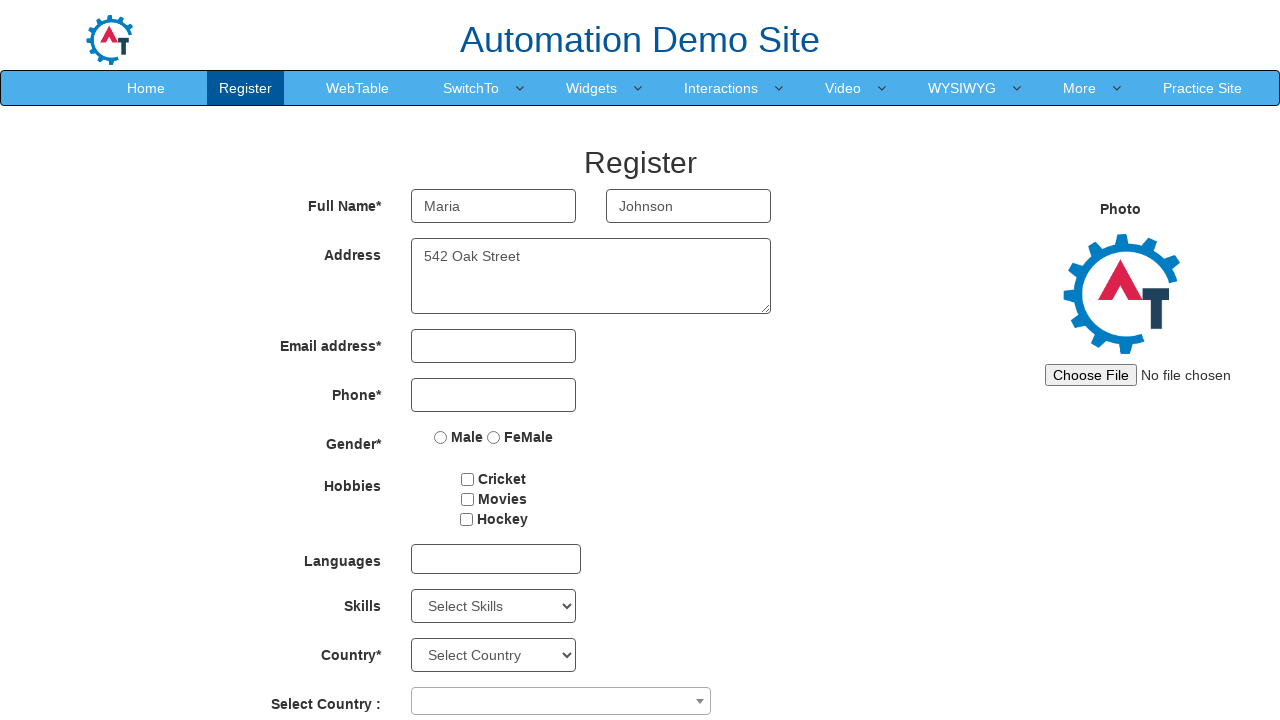

Filled email field with 'maria.johnson@example.com' on #eid > input
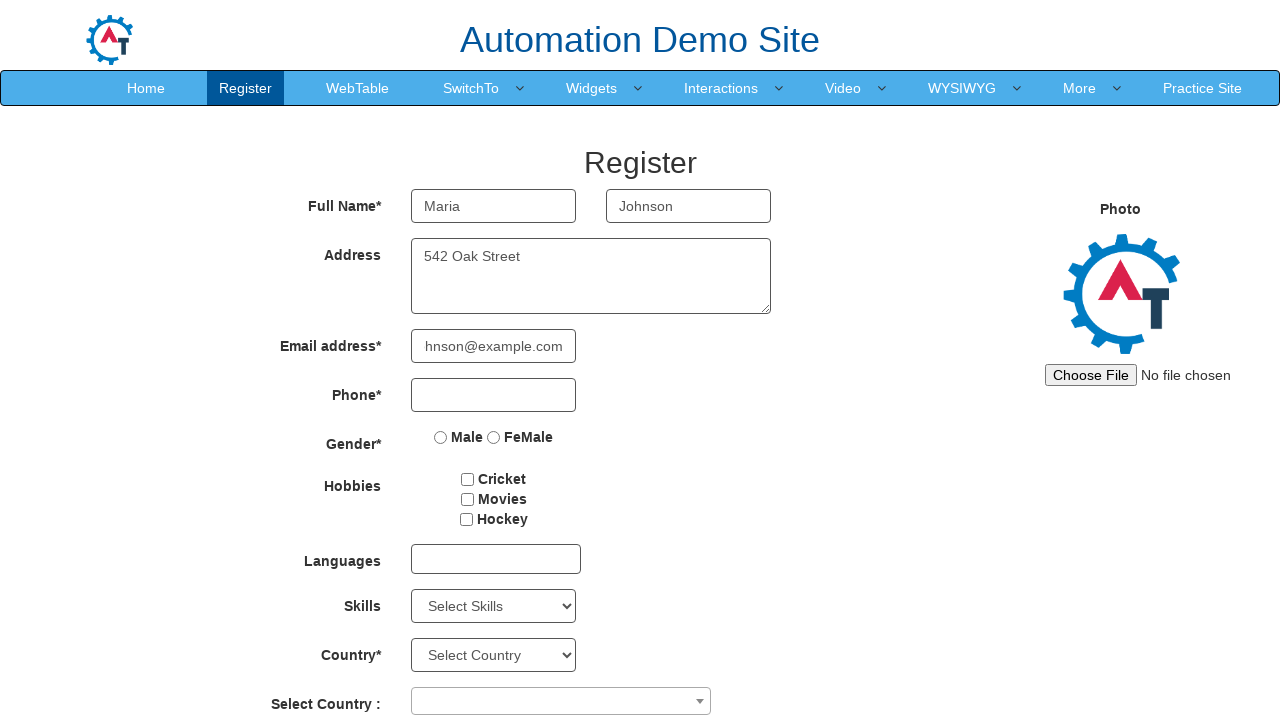

Filled phone field with '5551234567' on #basicBootstrapForm > div:nth-child(4) > div > input
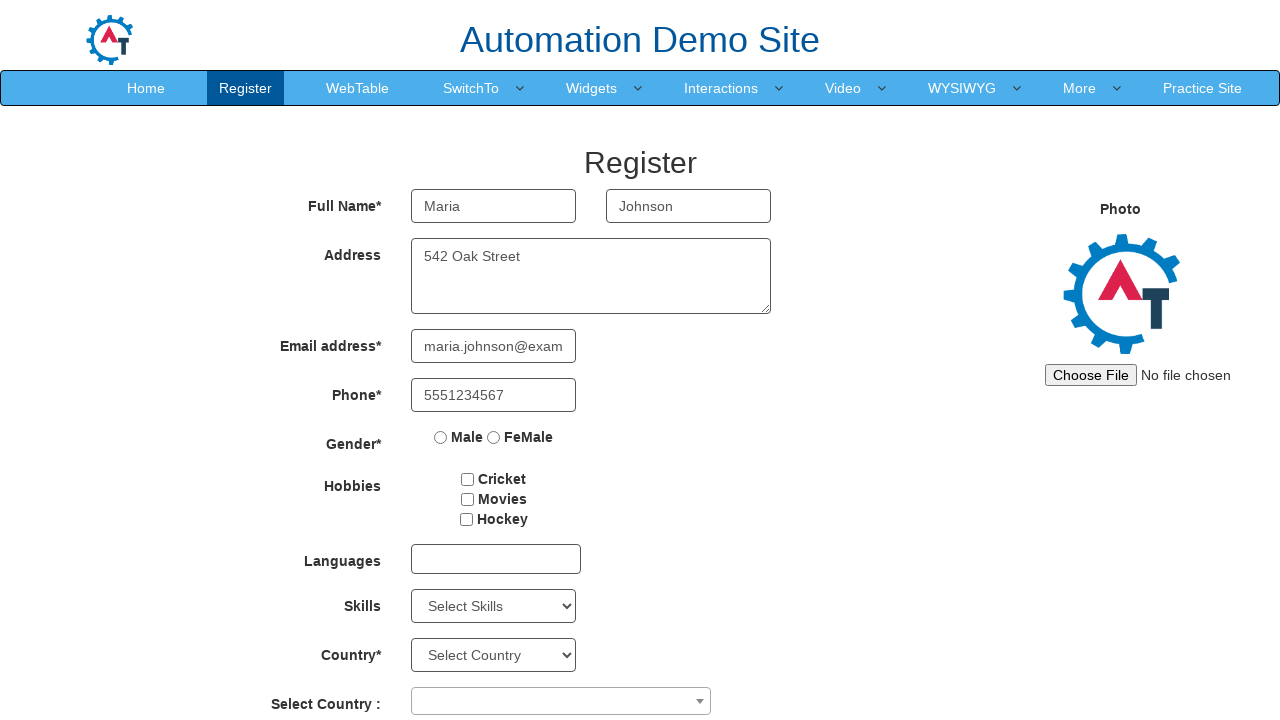

Selected gender radio button at (494, 437) on //*[@id="basicBootstrapForm"]/div[5]/div/label[2]/input
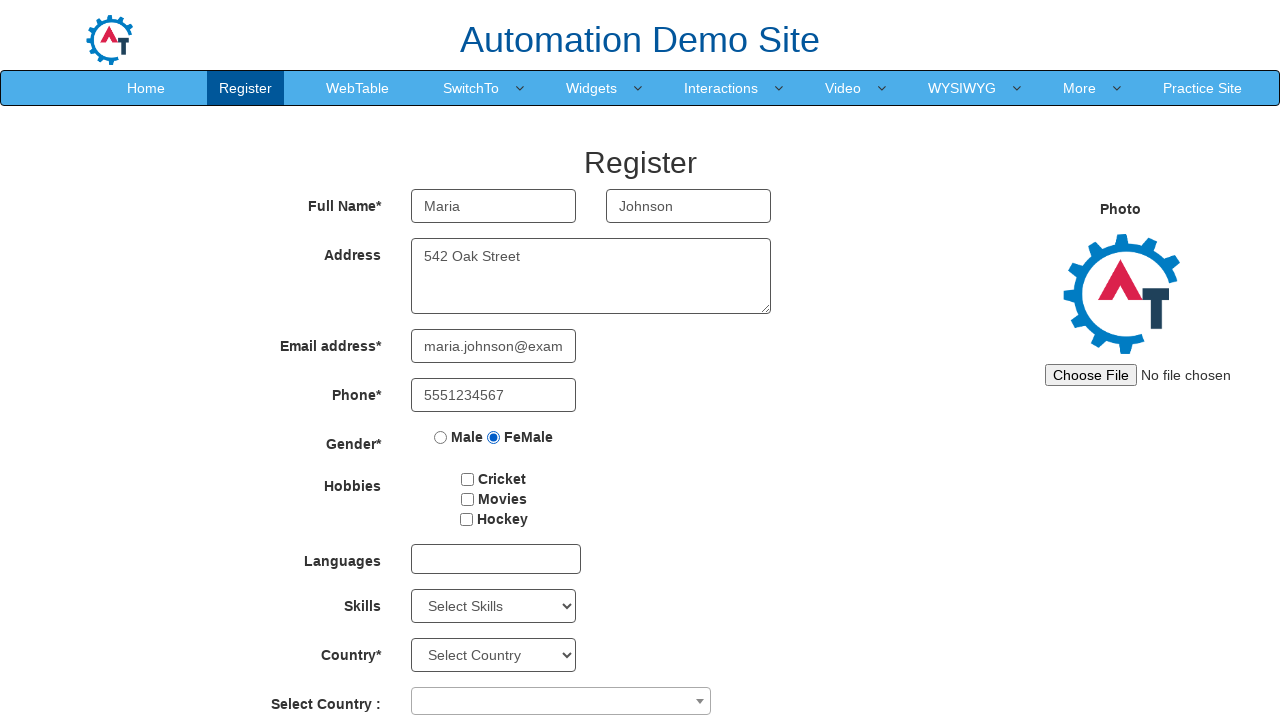

Selected hobbies checkbox at (467, 499) on //*[@id="checkbox2"]
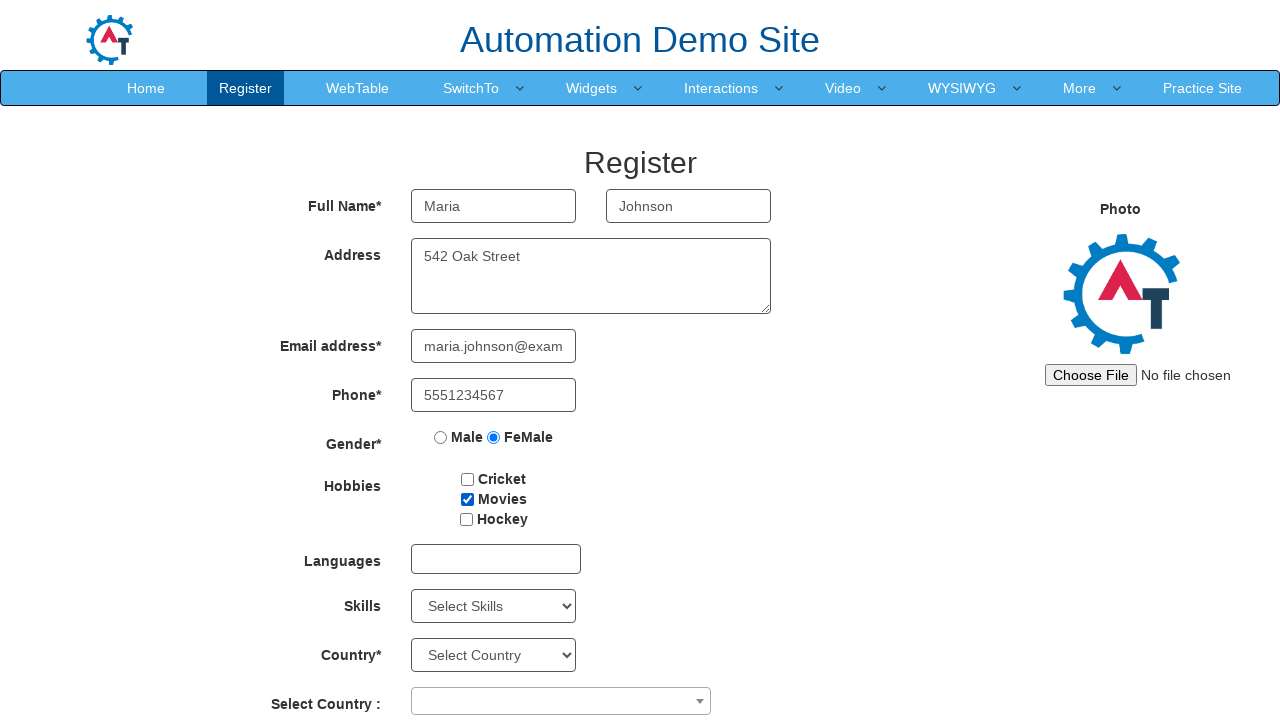

Clicked language dropdown menu at (496, 559) on //*[@id="msdd"]
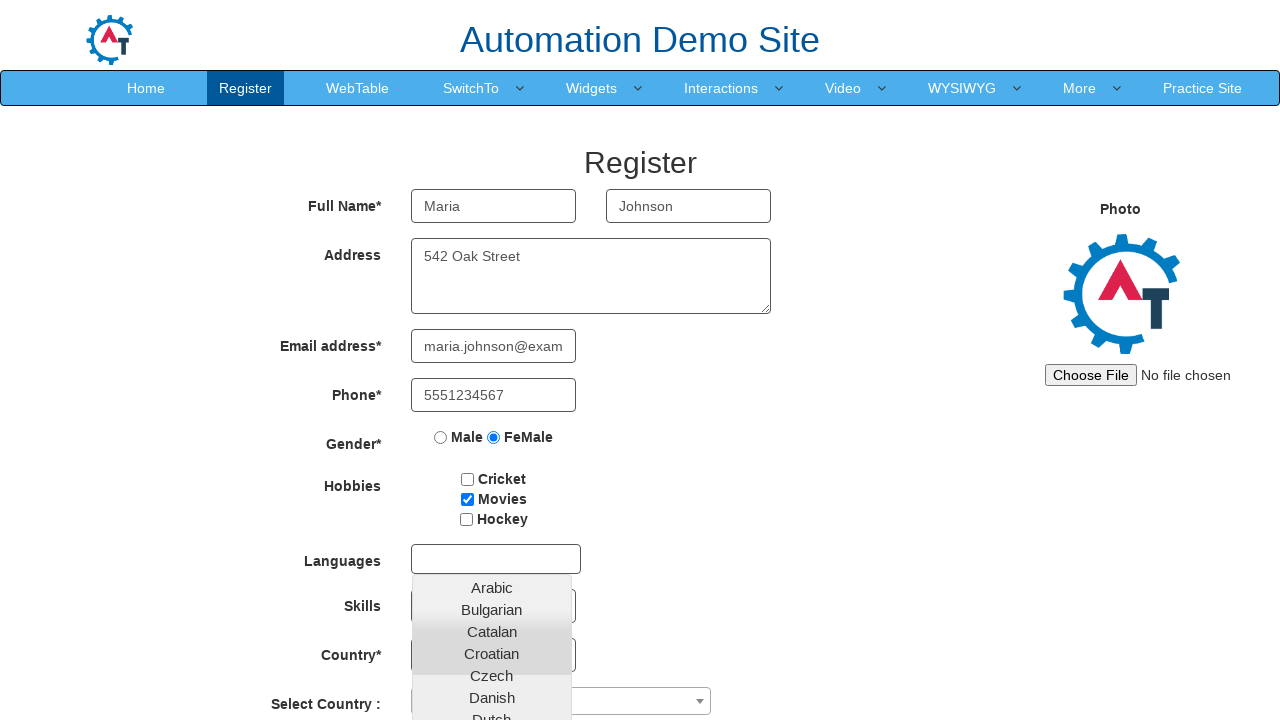

Selected 'English' from language dropdown at (492, 457) on text=English
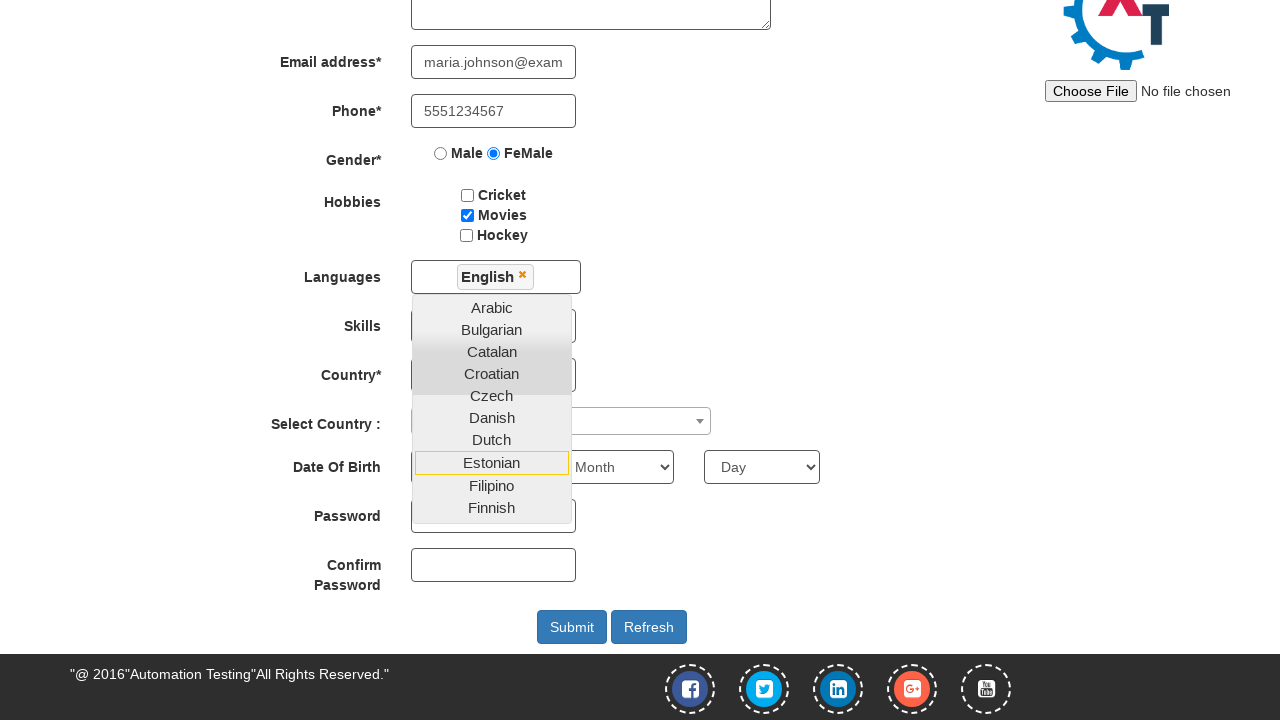

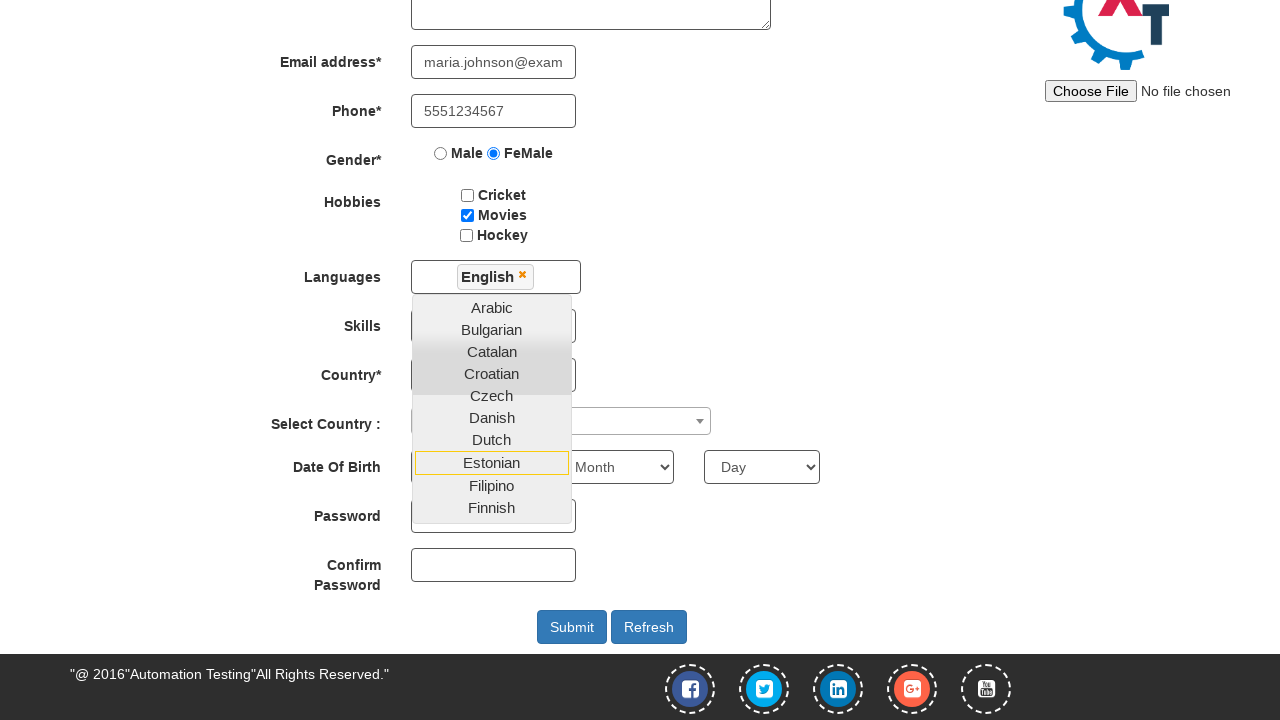